Tests dynamic element creation and deletion by clicking "Add Element" button multiple times and verifying the created "Delete" buttons

Starting URL: http://the-internet.herokuapp.com/add_remove_elements/

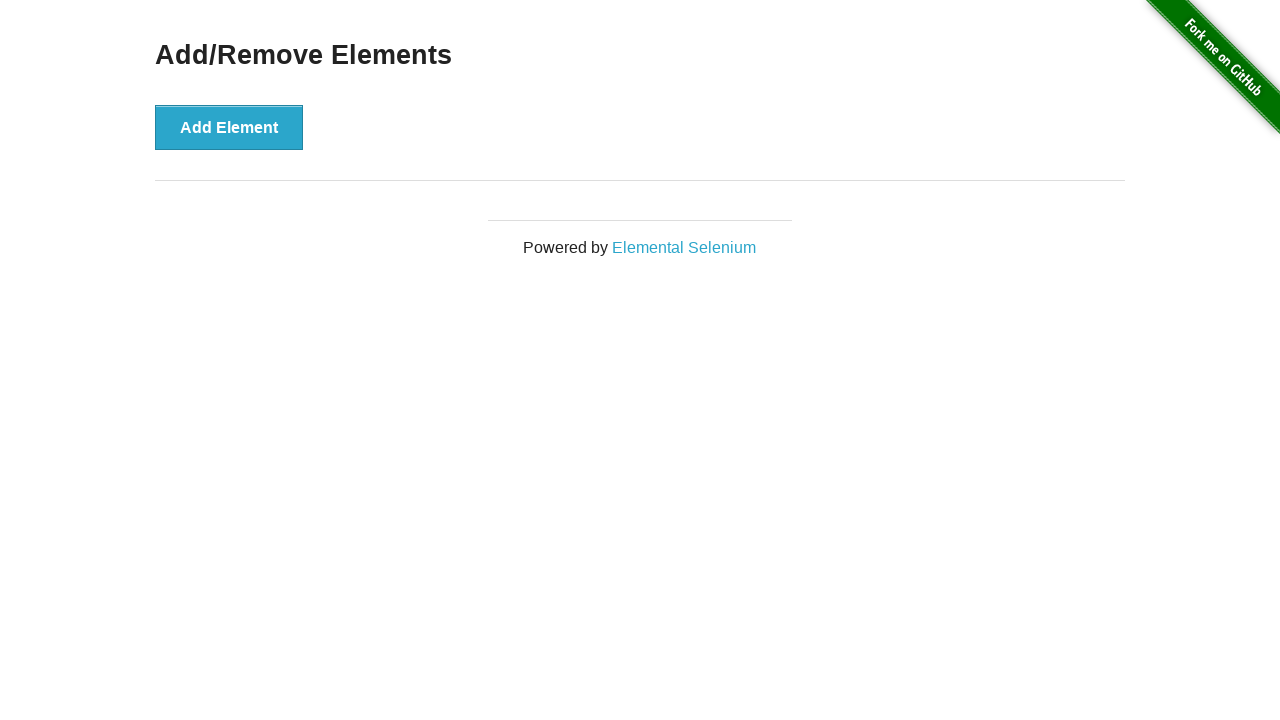

Clicked 'Add Element' button (iteration 1 of 5) at (229, 127) on xpath=//button[text()='Add Element']
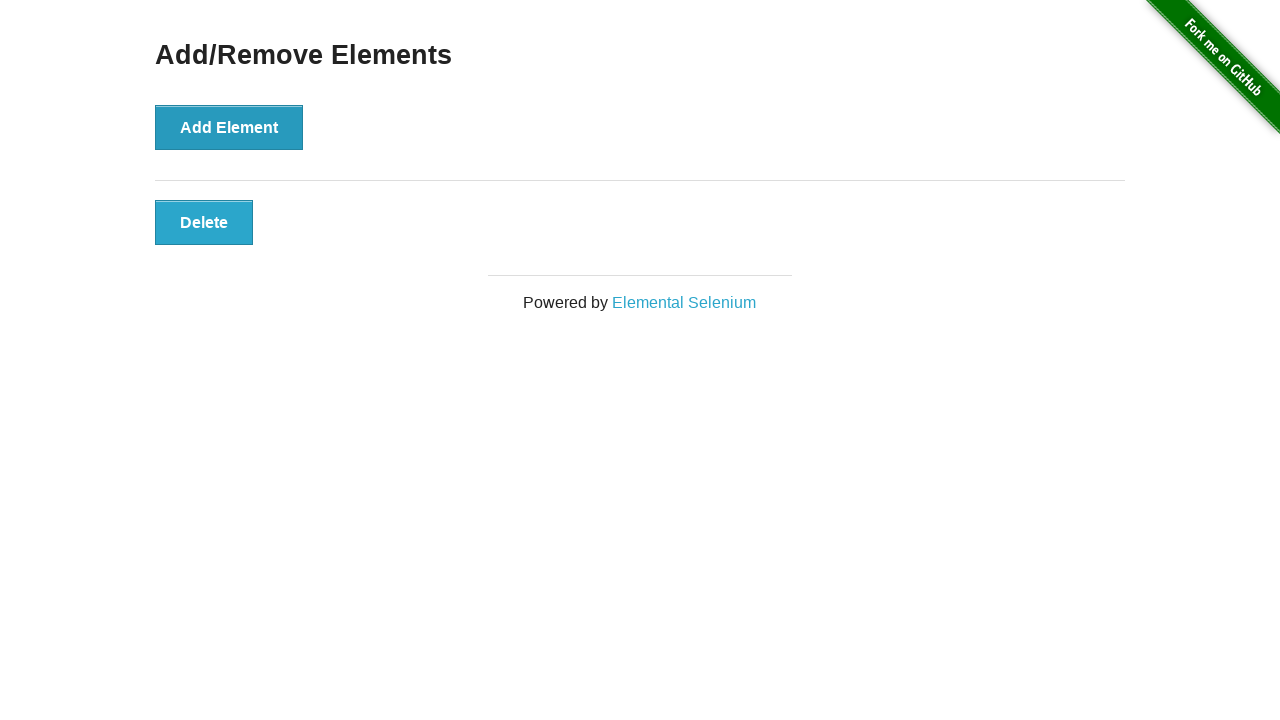

Clicked 'Add Element' button (iteration 2 of 5) at (229, 127) on xpath=//button[text()='Add Element']
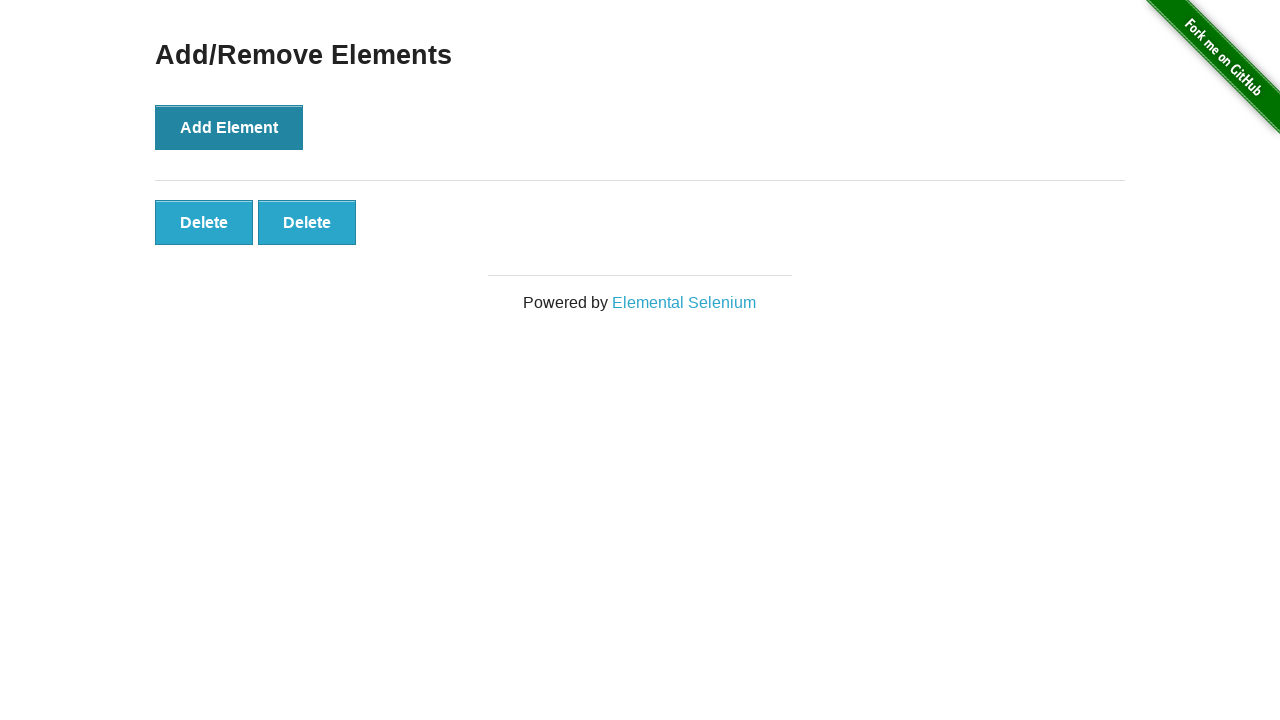

Clicked 'Add Element' button (iteration 3 of 5) at (229, 127) on xpath=//button[text()='Add Element']
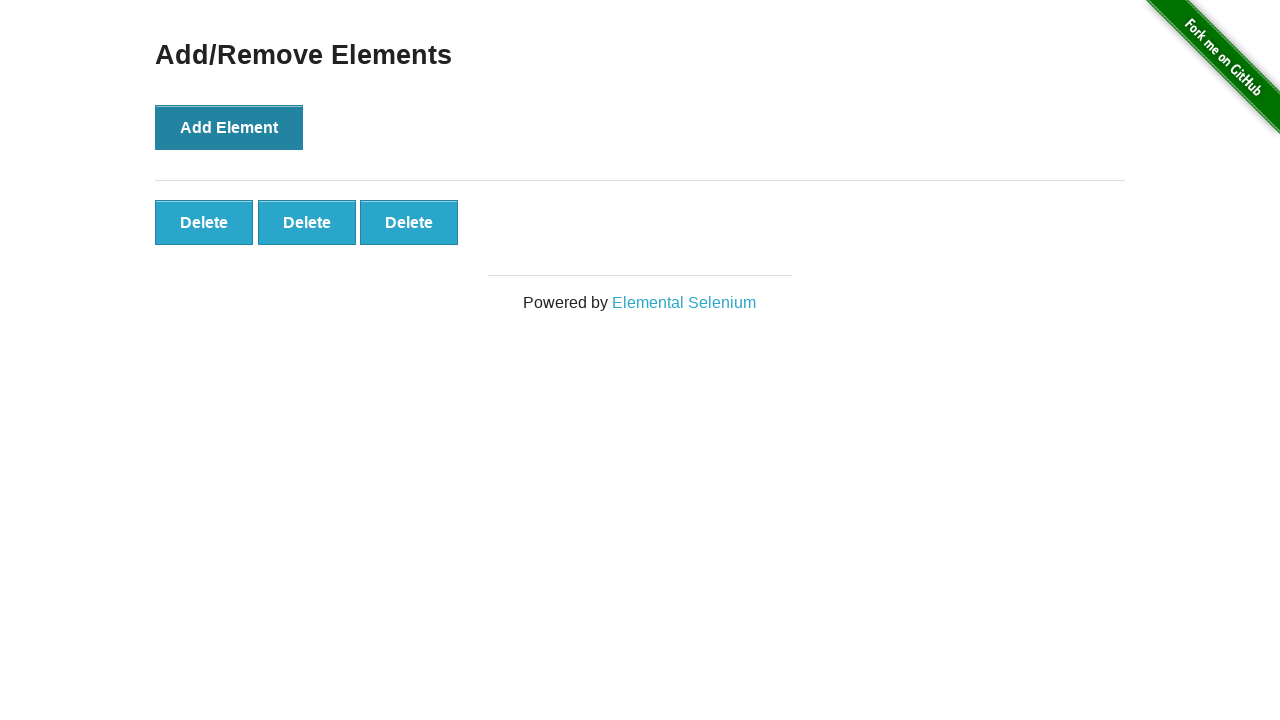

Clicked 'Add Element' button (iteration 4 of 5) at (229, 127) on xpath=//button[text()='Add Element']
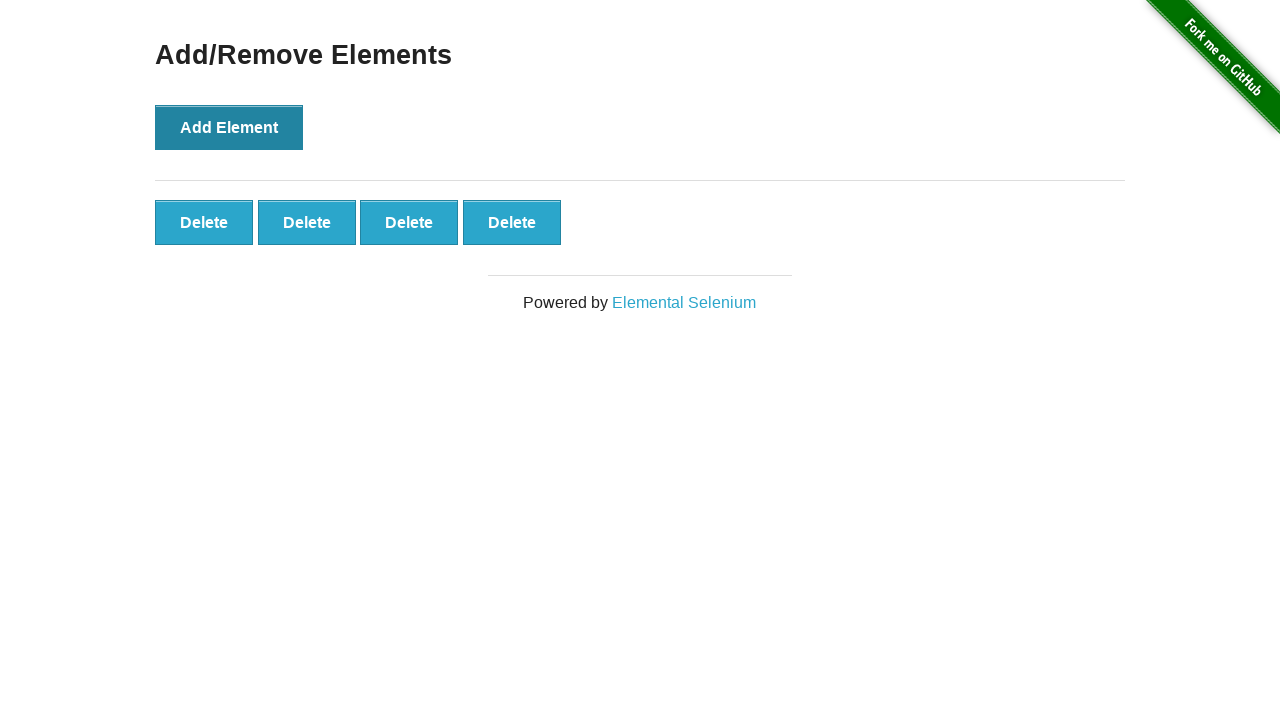

Clicked 'Add Element' button (iteration 5 of 5) at (229, 127) on xpath=//button[text()='Add Element']
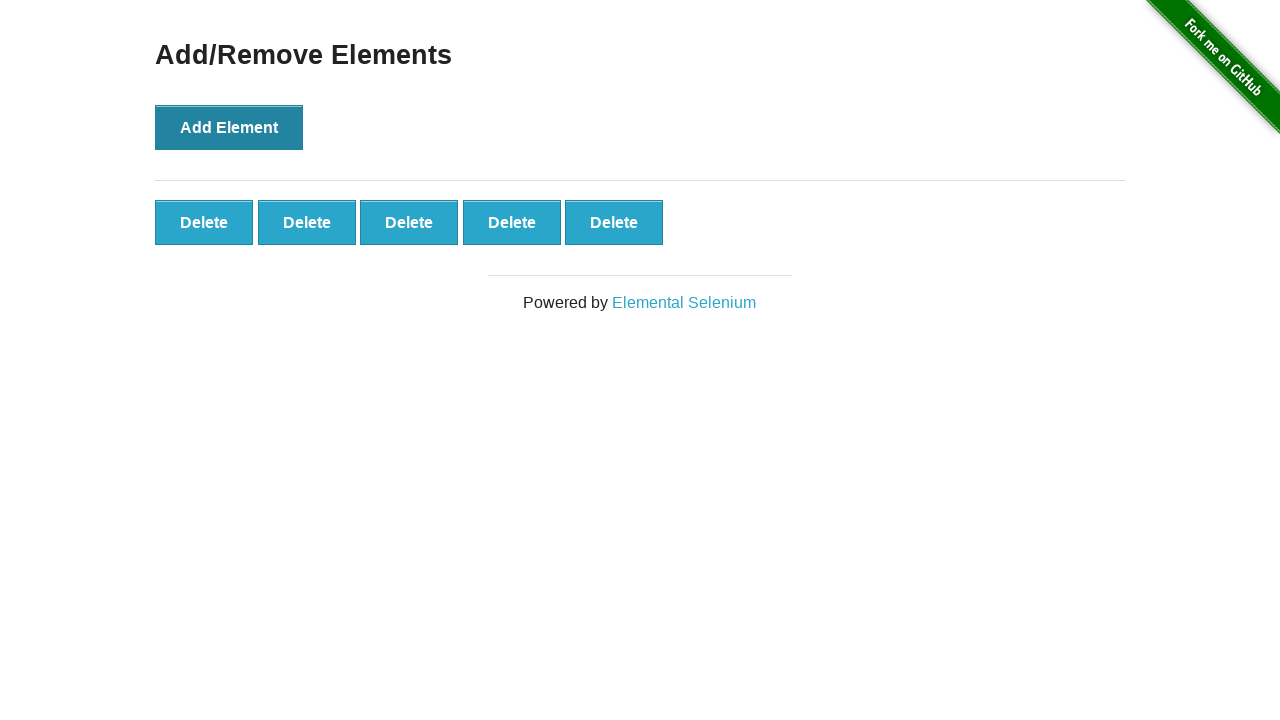

Waited for Delete buttons to appear
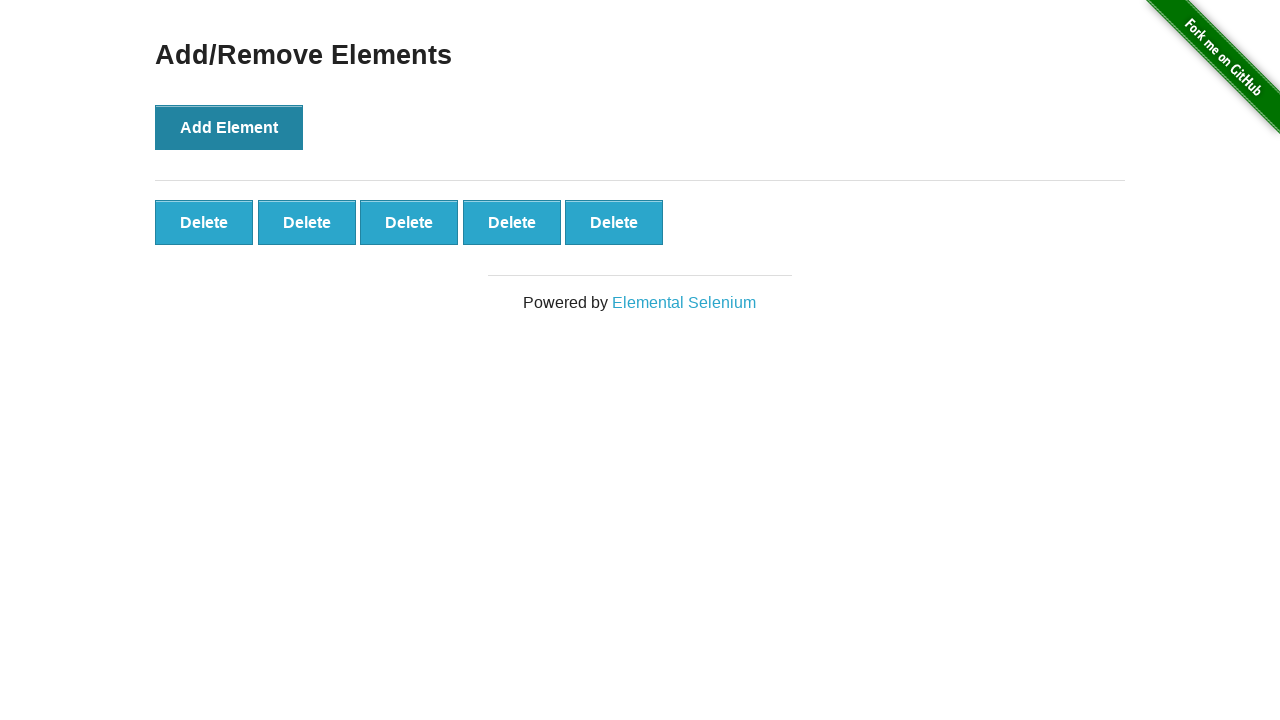

Retrieved all Delete buttons - found 5 buttons
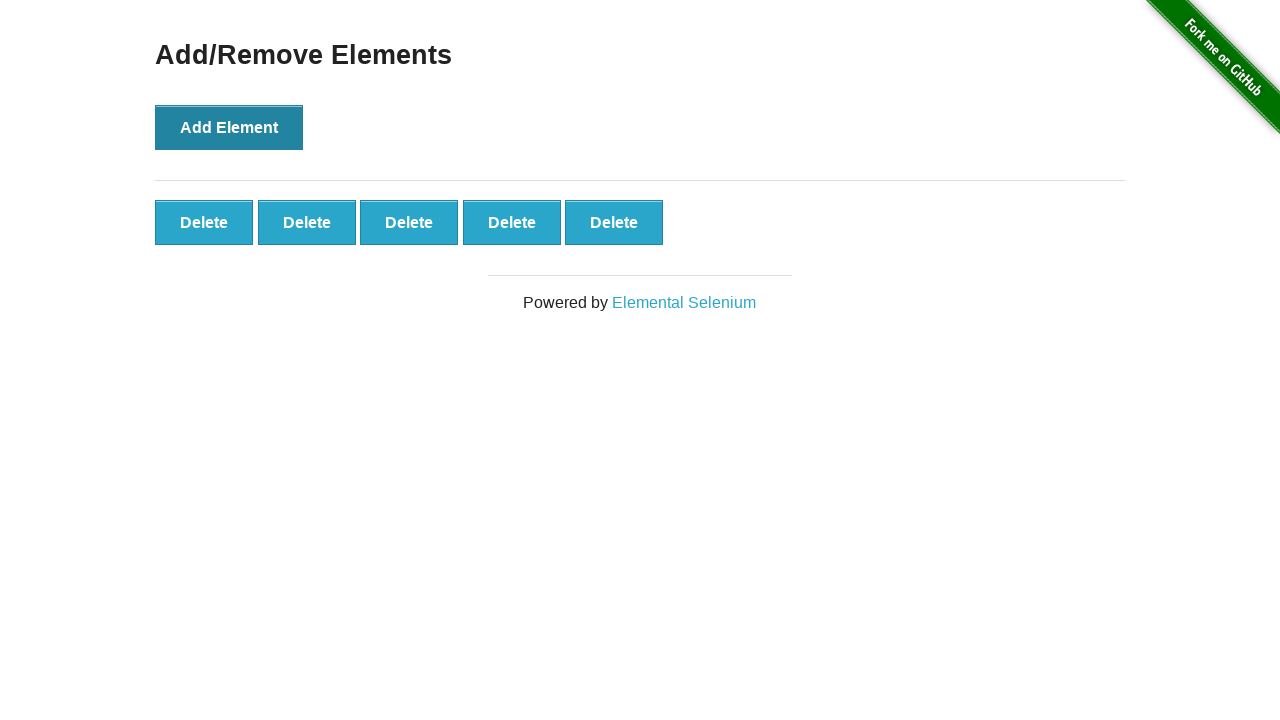

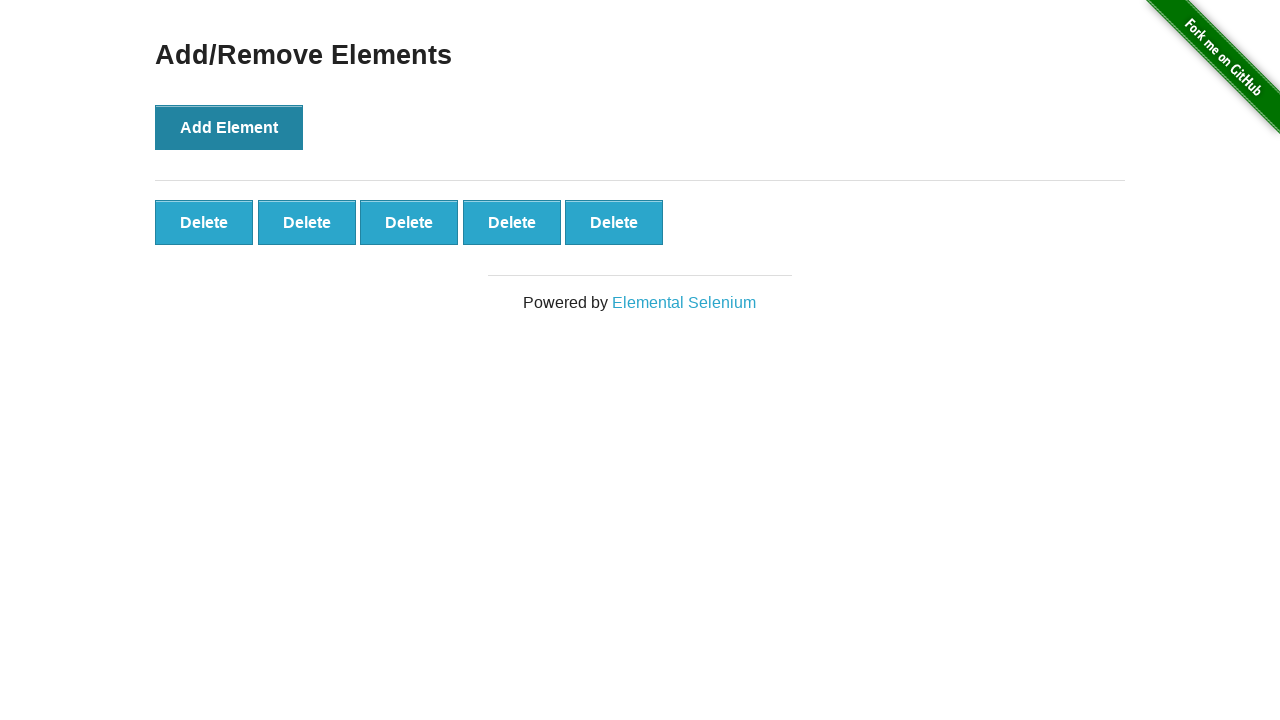